Tests login form validation with invalid credentials to verify error message is displayed

Starting URL: https://www.saucedemo.com/

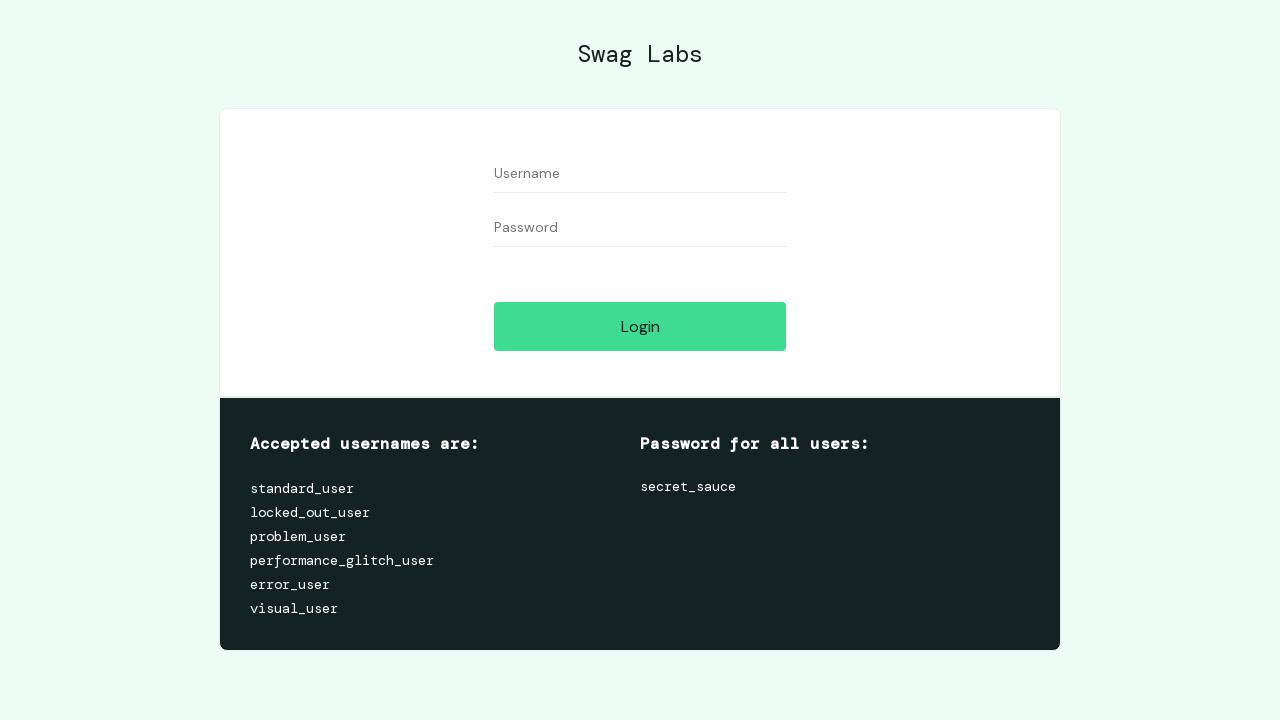

Filled username field with 'invalid_user' on #user-name
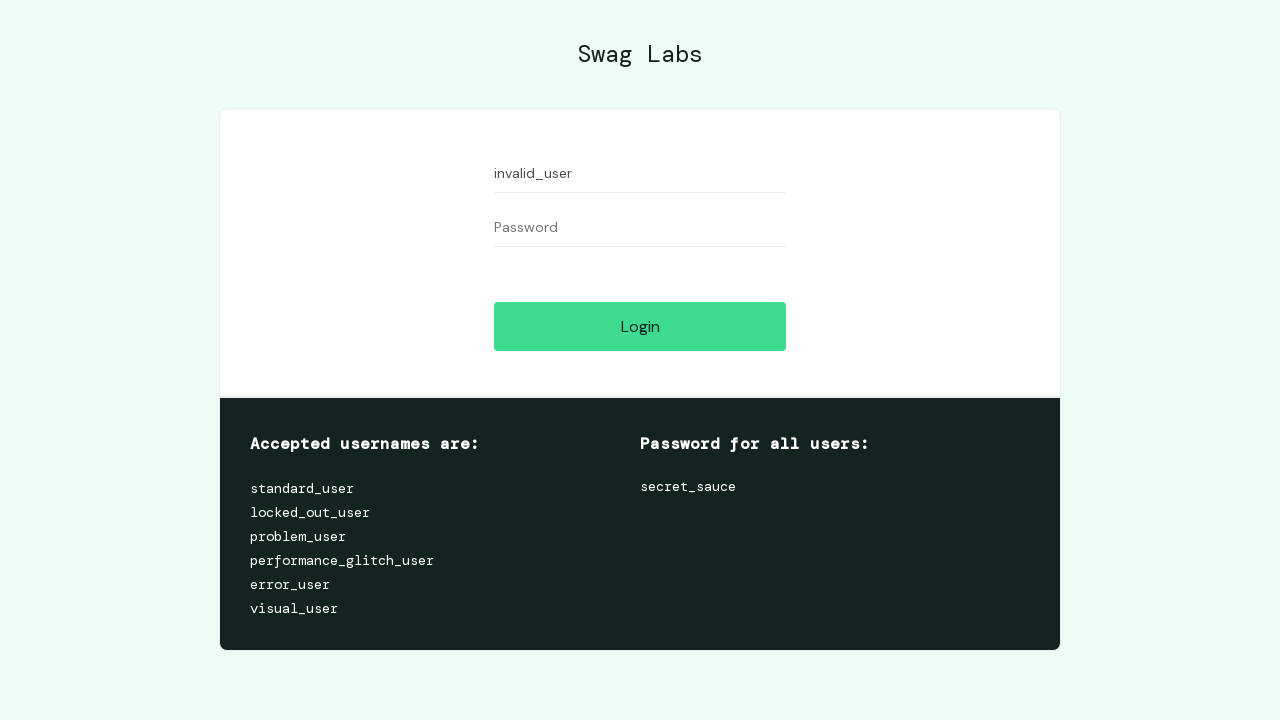

Filled password field with 'invalid_password' on #password
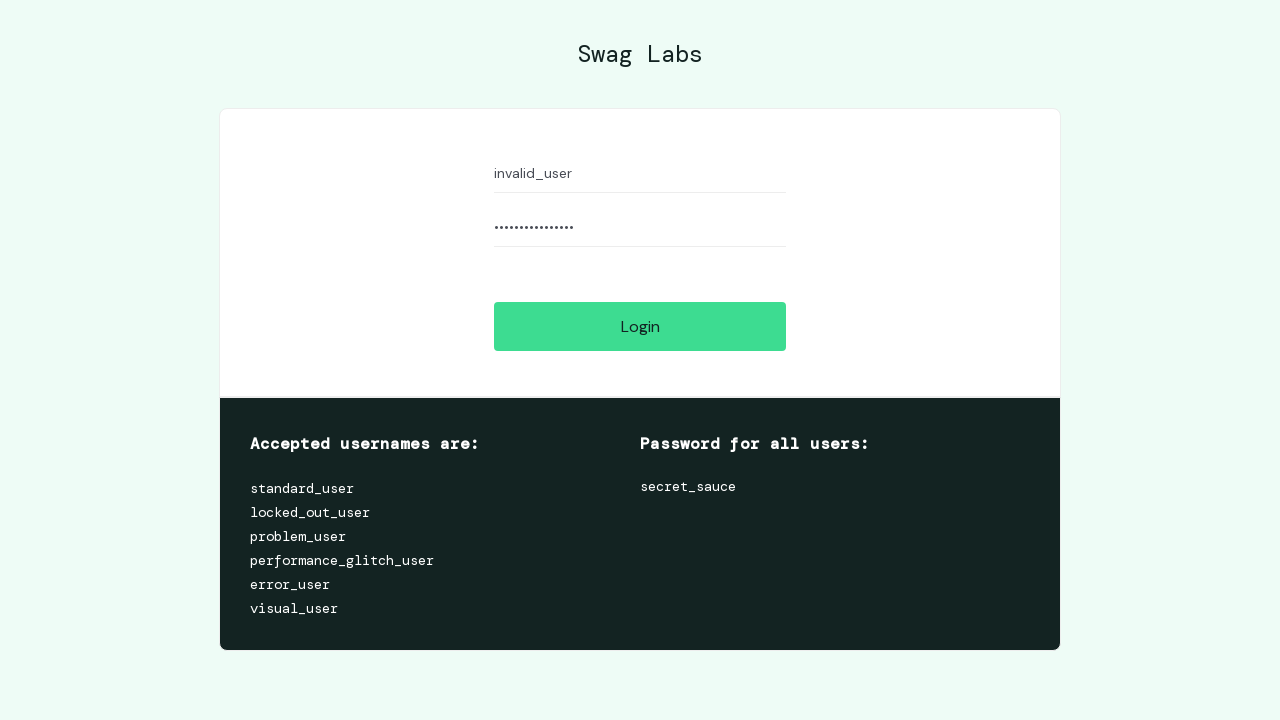

Clicked login button to attempt login with invalid credentials at (640, 326) on #login-button
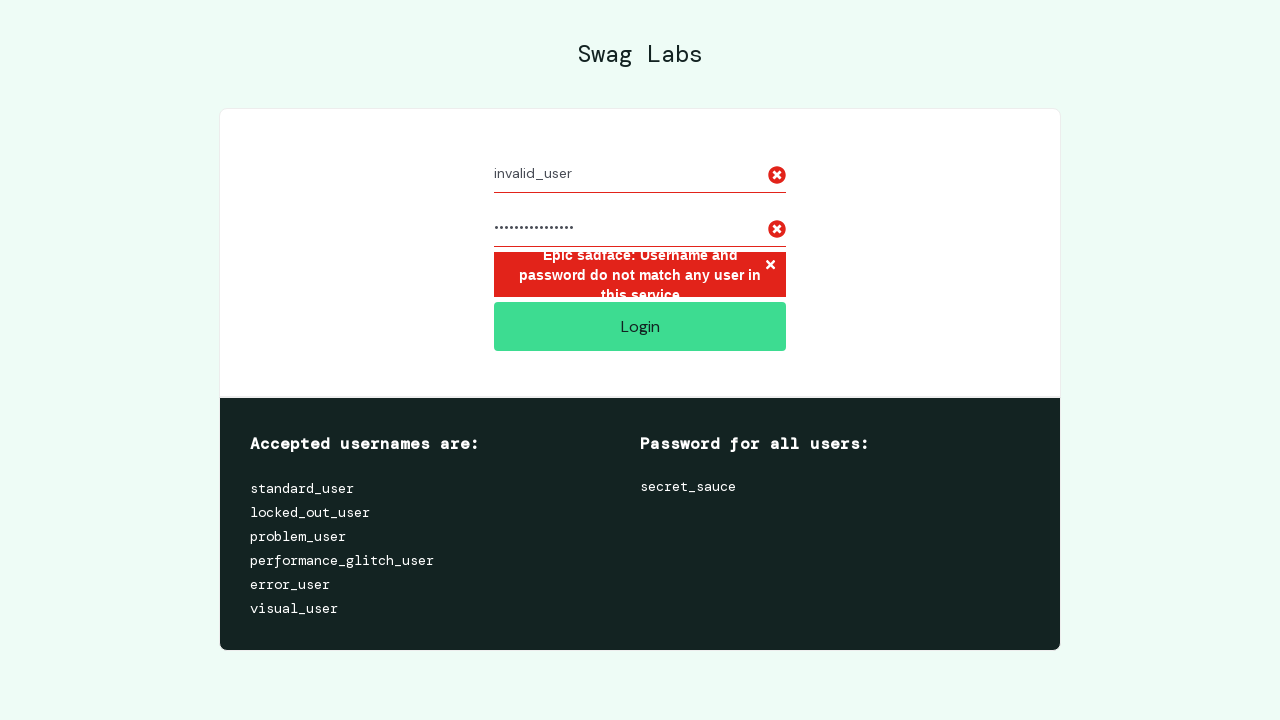

Error message appeared verifying login validation is working
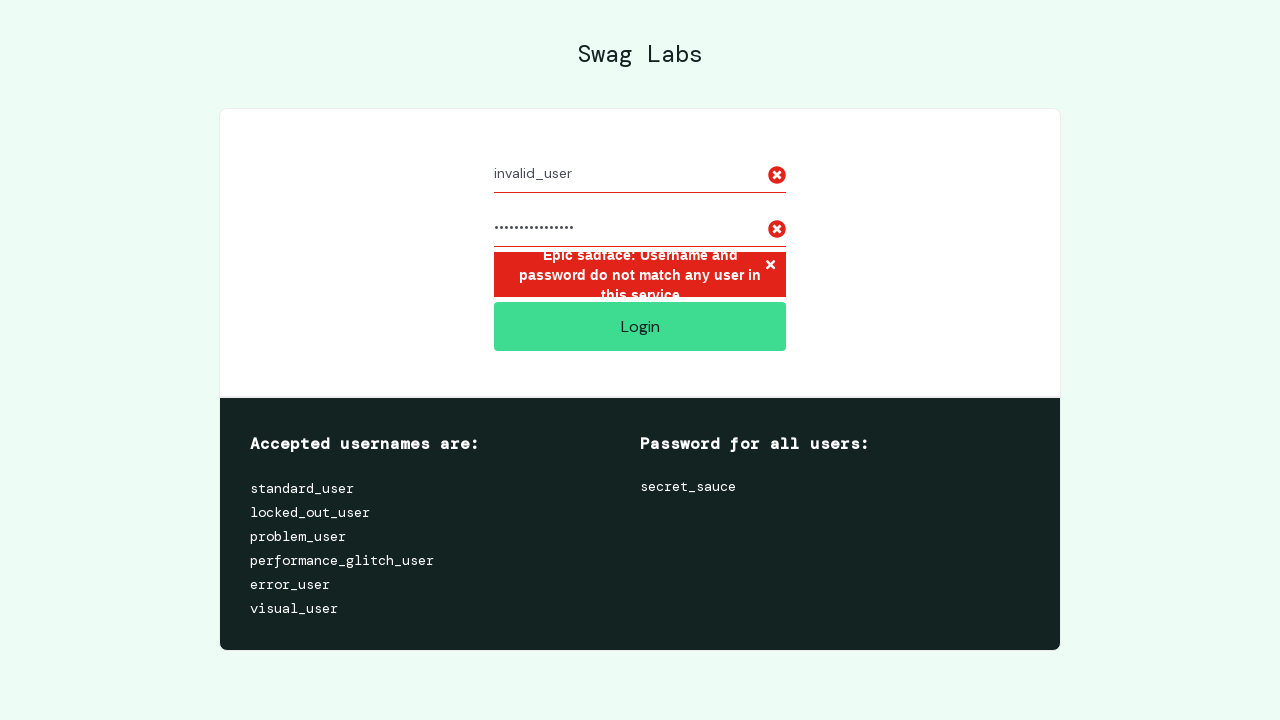

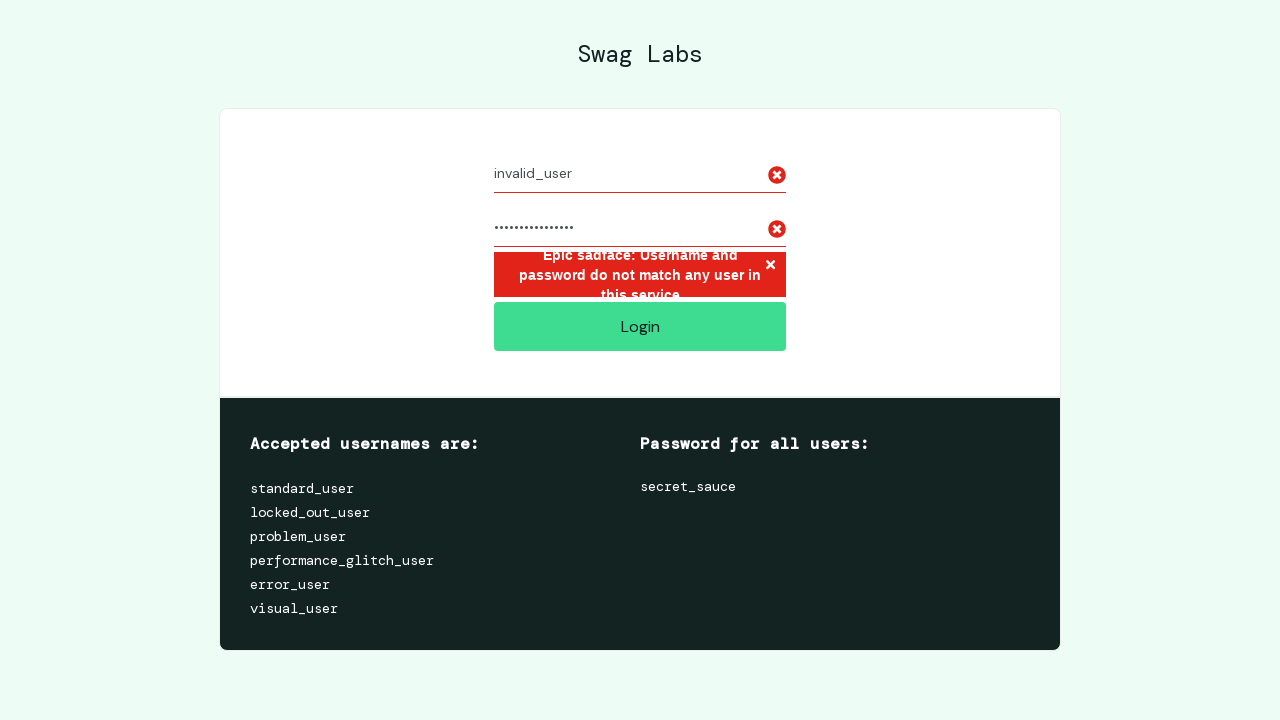